Tests the Pick-n-Pull car inventory search functionality by navigating to the inventory page, dismissing any modal popup, and clicking the search button to initiate a vehicle search.

Starting URL: https://picknpull.com/check-inventory

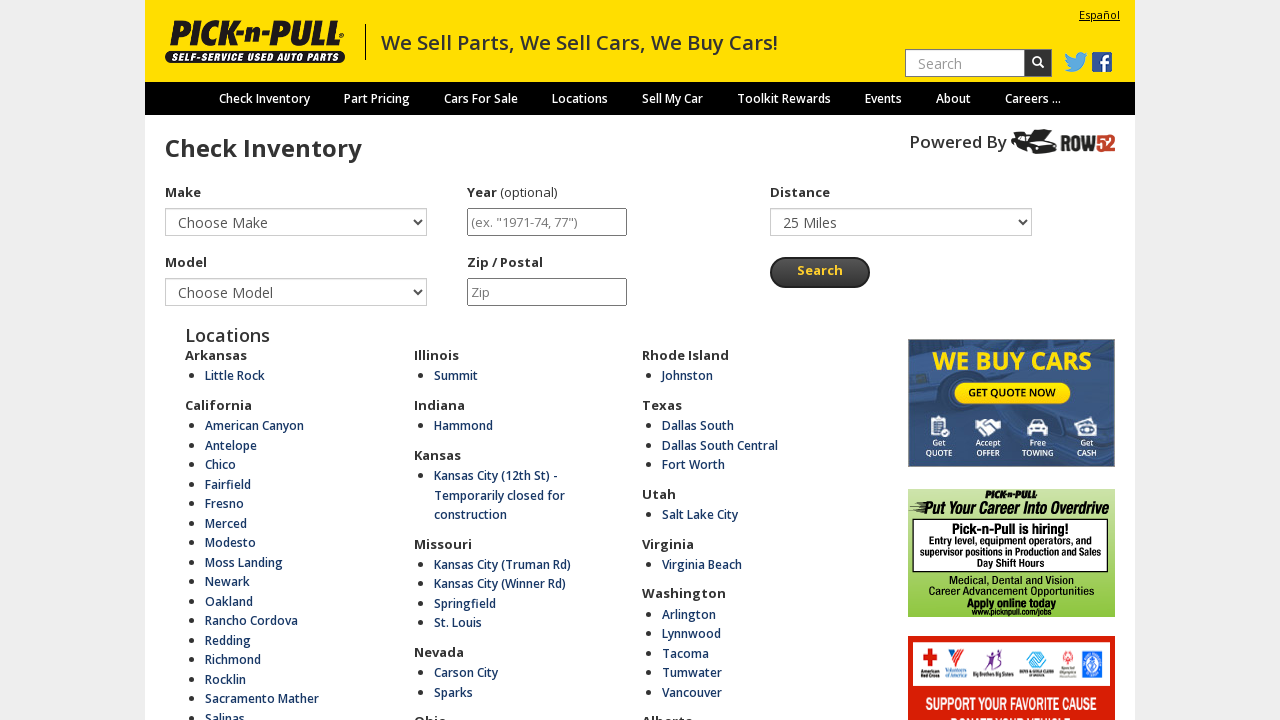

Waited for page to load (networkidle)
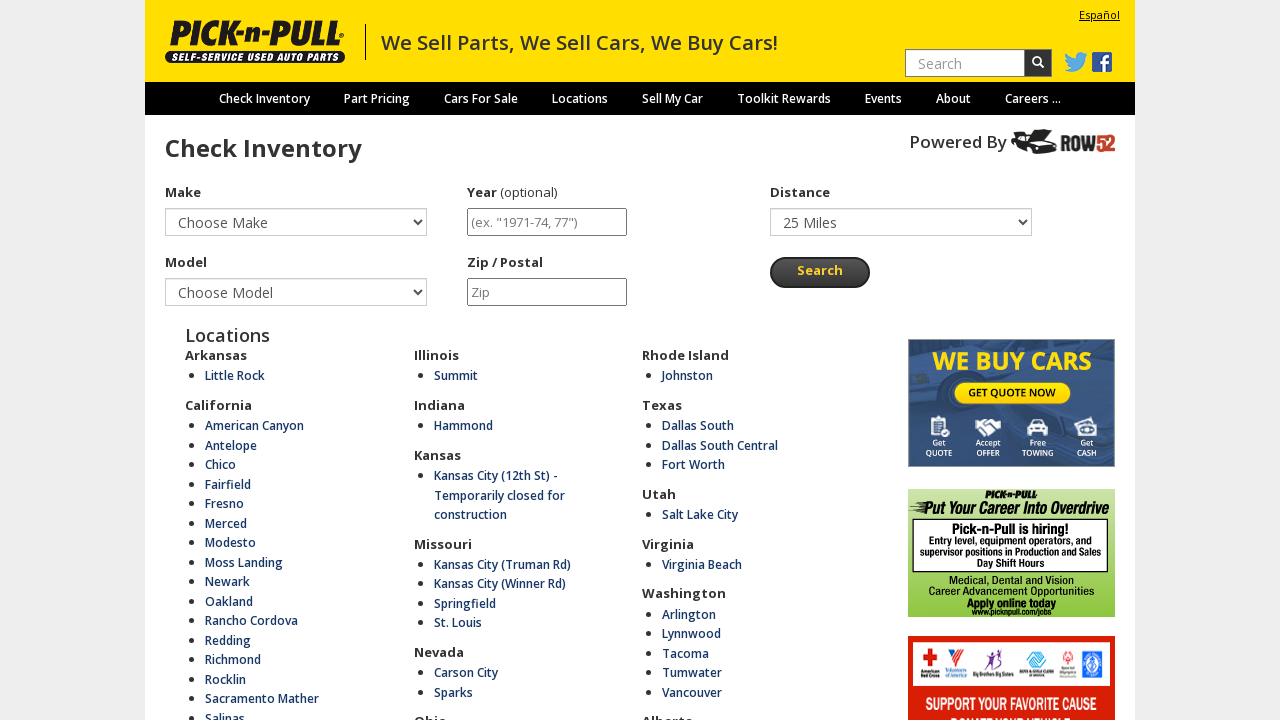

Search controls appeared on page
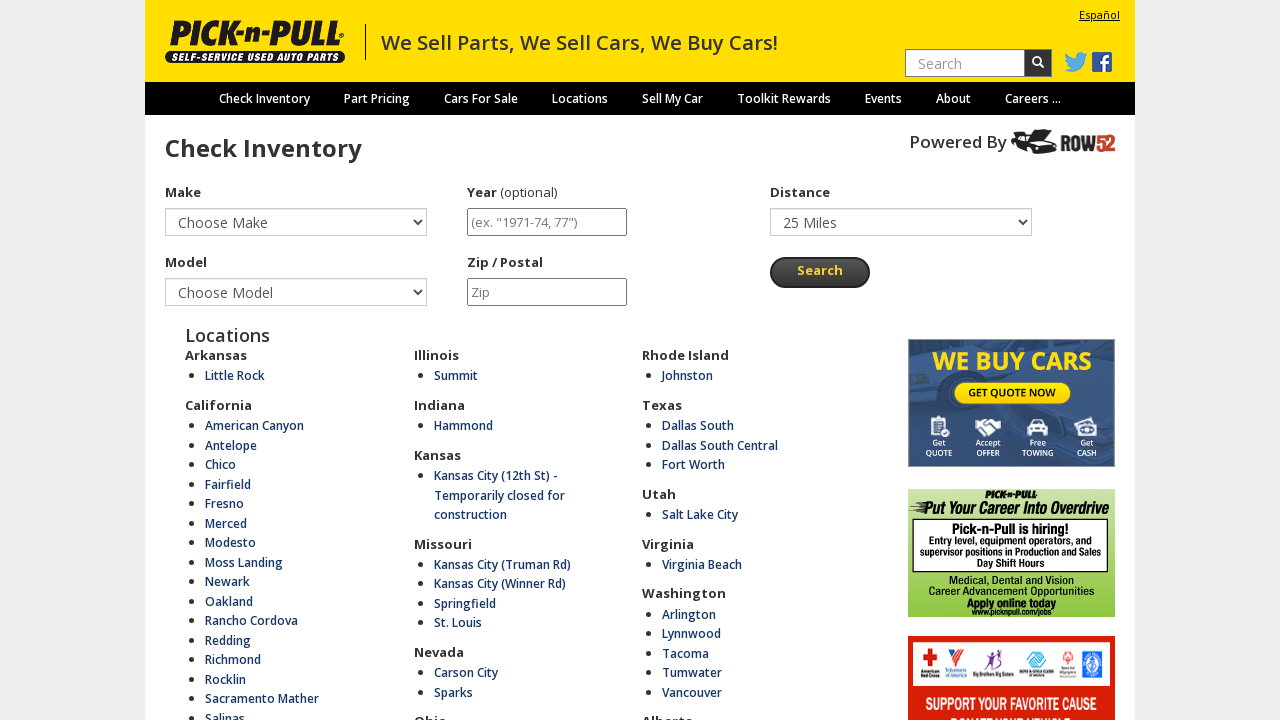

Selected vehicle make from dropdown (index 1) on select >> nth=0
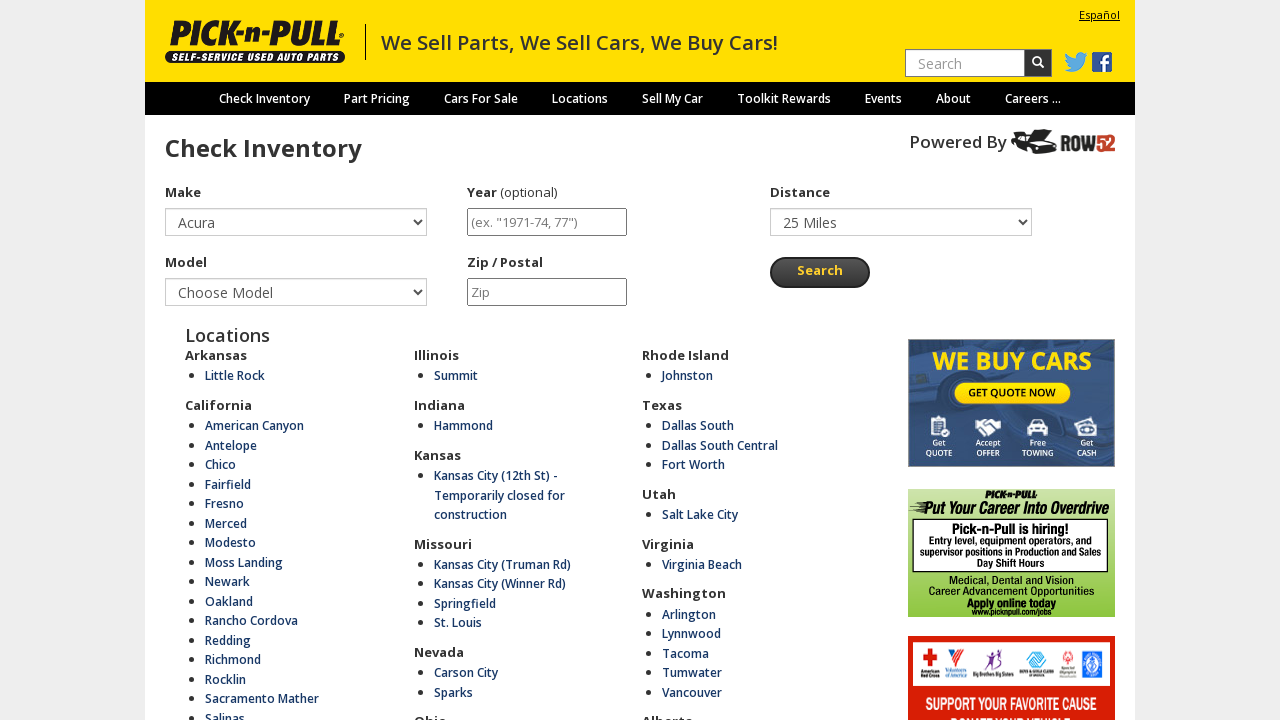

Waited for model dropdown to load (500ms)
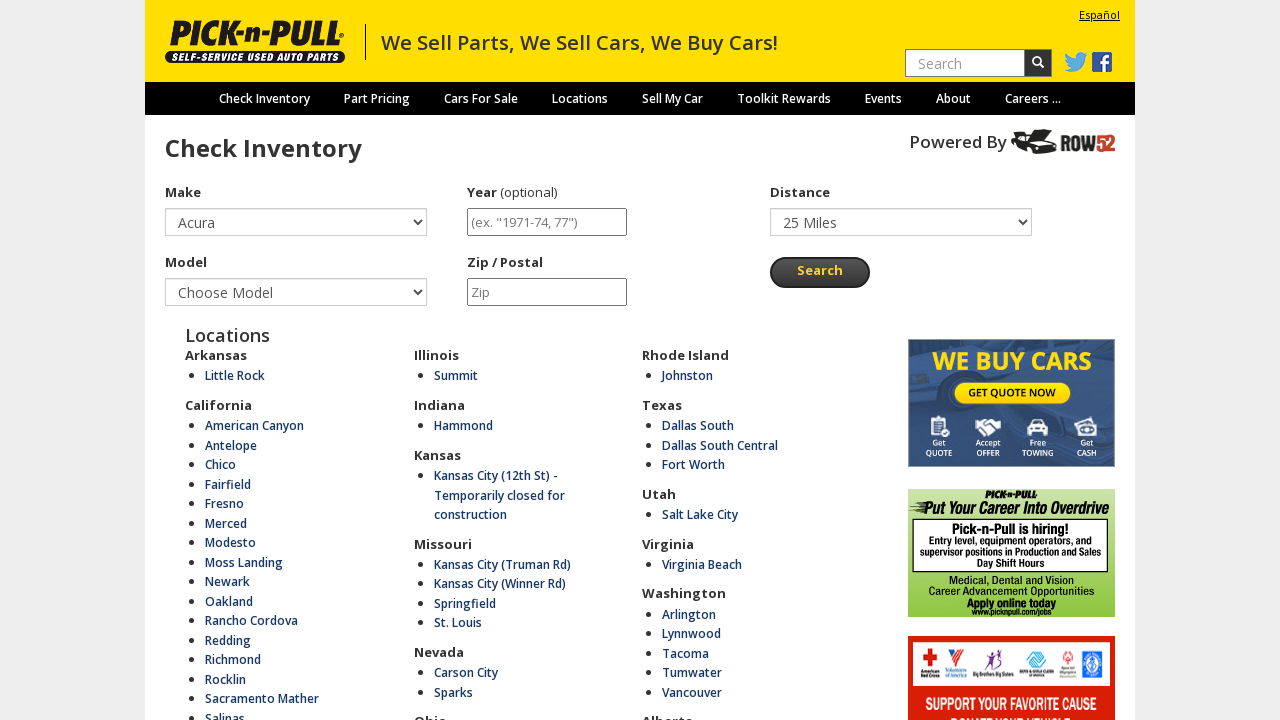

Selected vehicle model from dropdown (index 1) on select >> nth=1
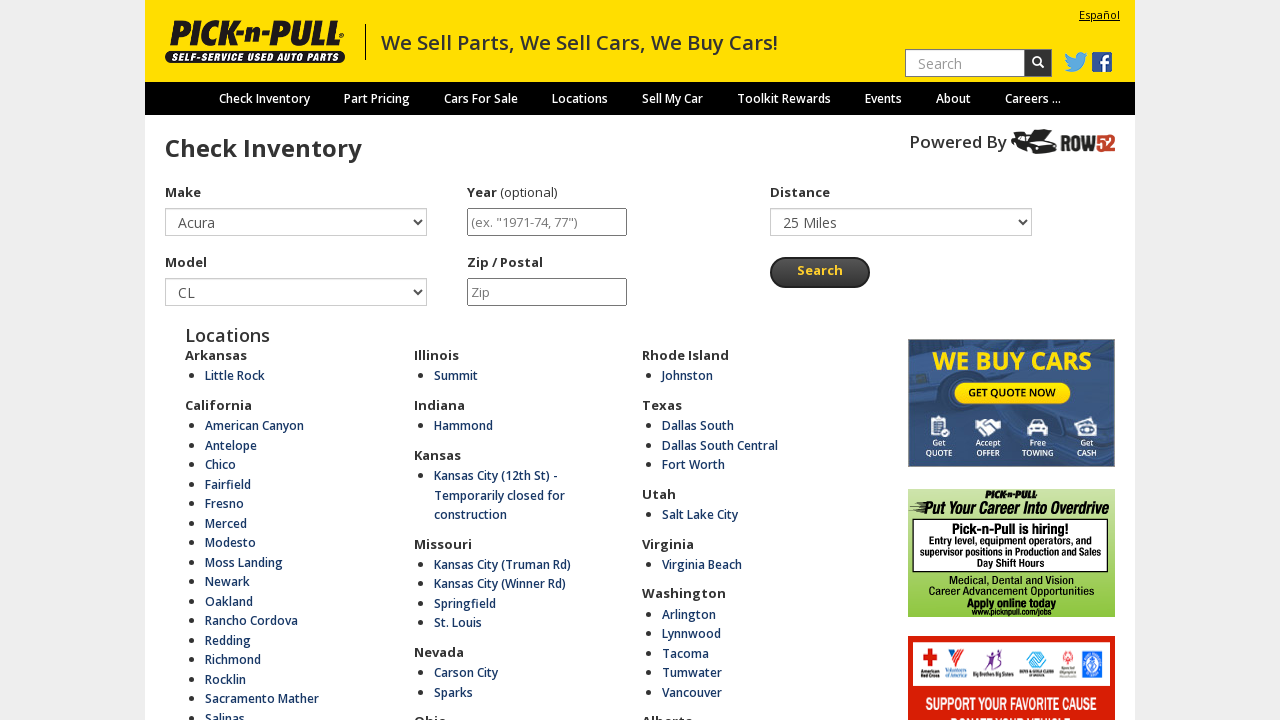

Clicked search button to initiate vehicle search at (820, 273) on xpath=/html/body/app-root/div/div/div/app-check-inventory/app-home/div/div/div[1
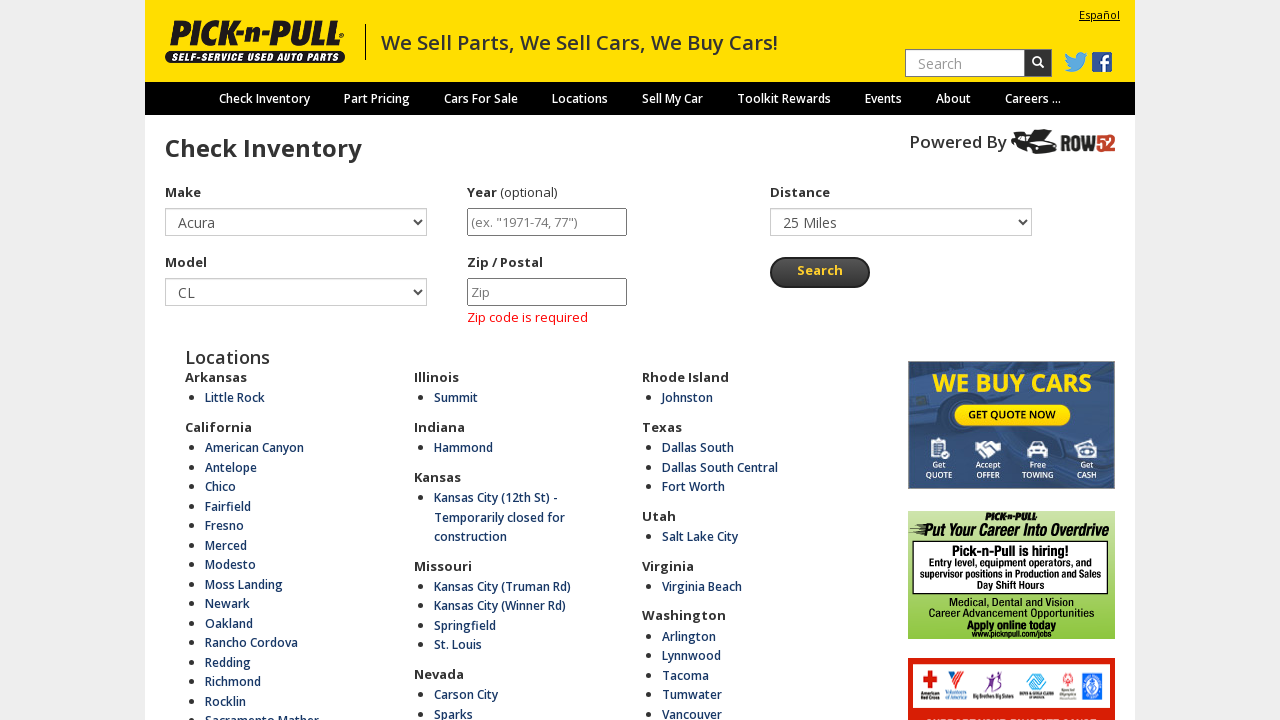

Search results loaded (networkidle)
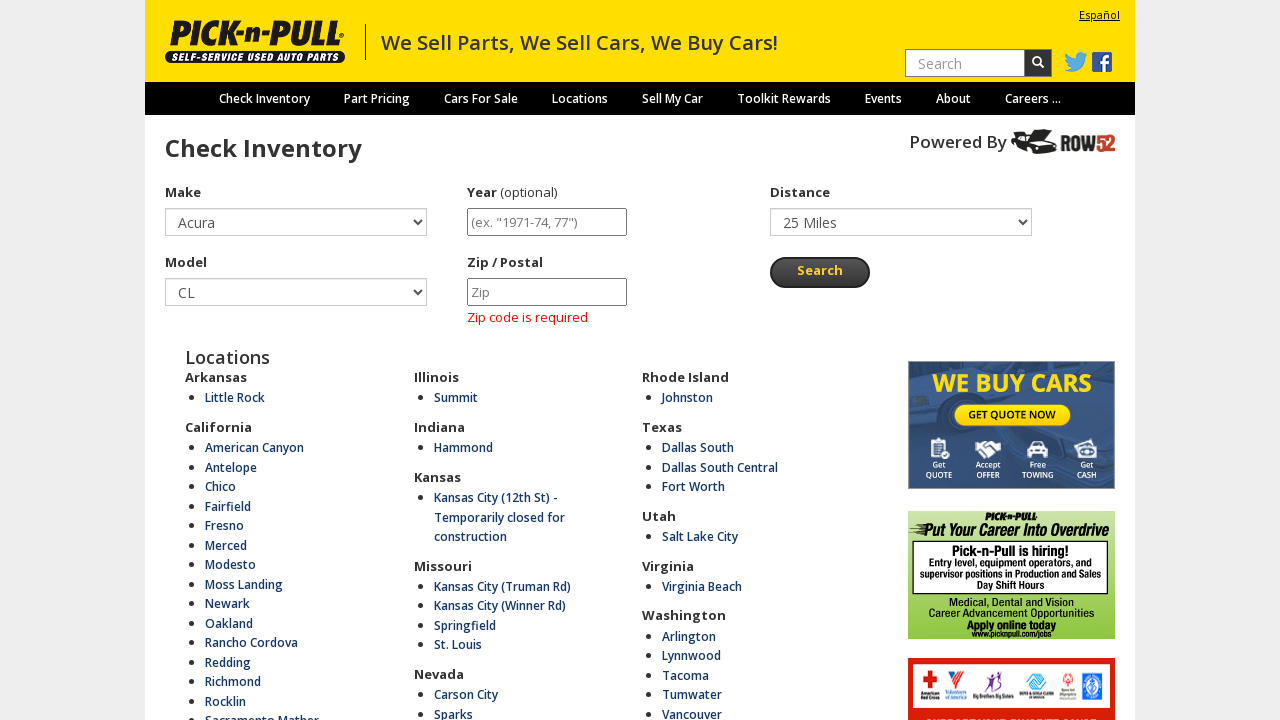

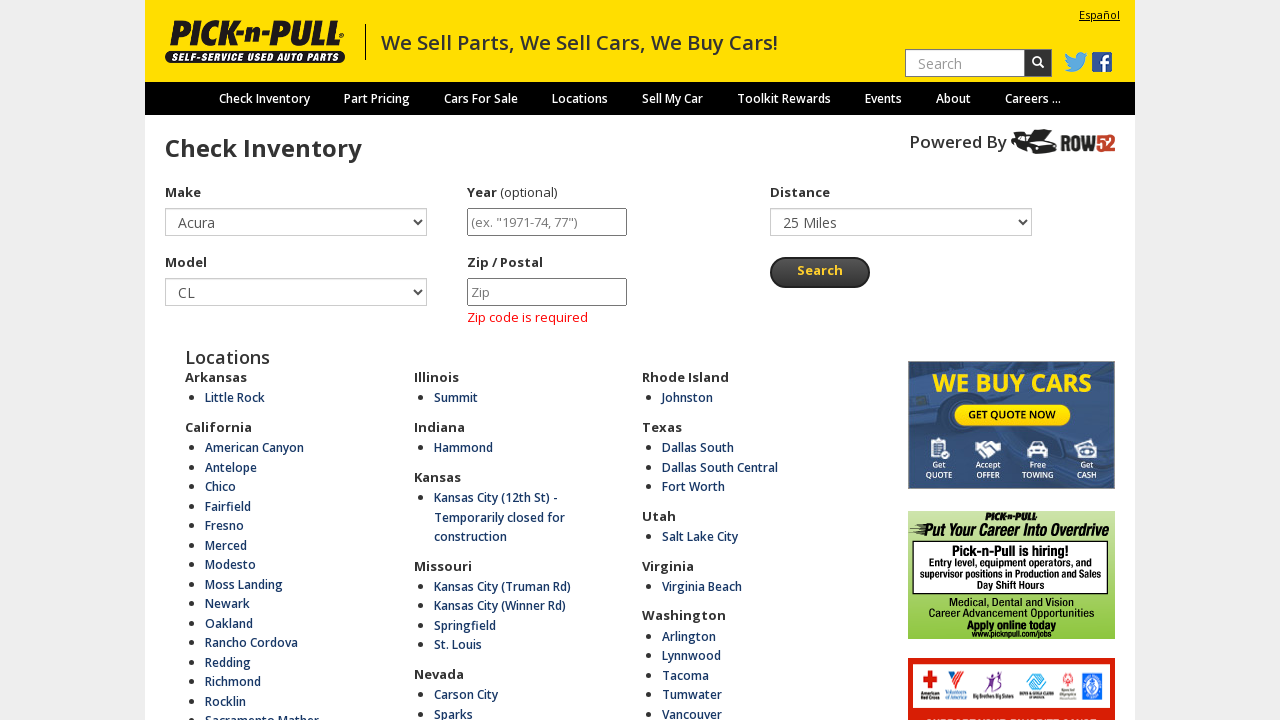